Tests mouse hover functionality by hovering over an element to reveal a dropdown menu and then clicking the "Reload" link

Starting URL: https://rahulshettyacademy.com/AutomationPractice/

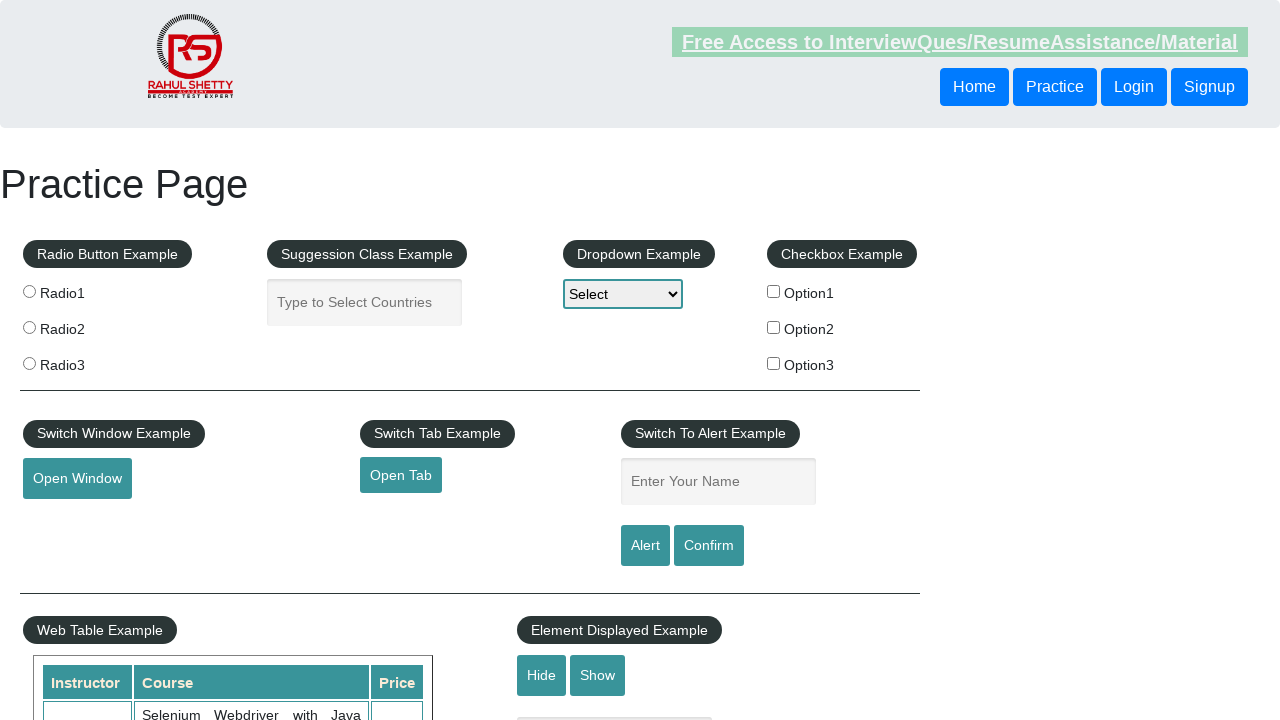

Navigated to AutomationPractice page
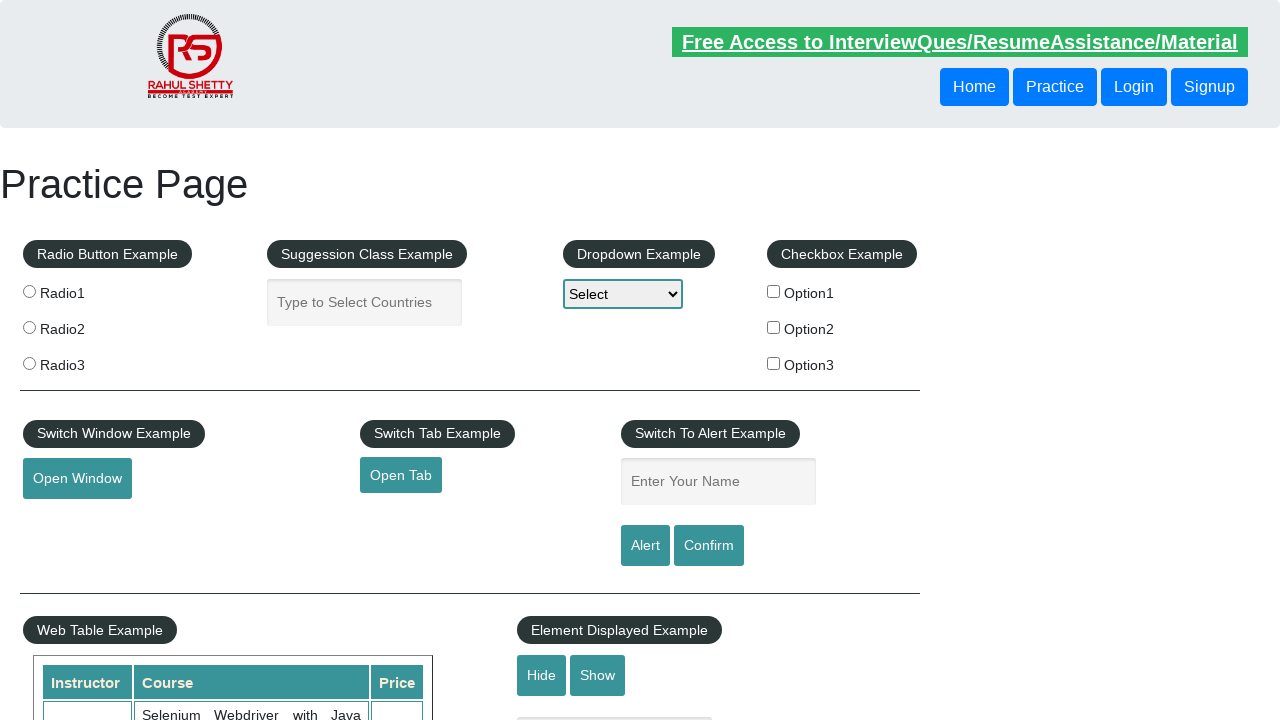

Hovered over mouse hover element to reveal dropdown menu at (83, 361) on #mousehover
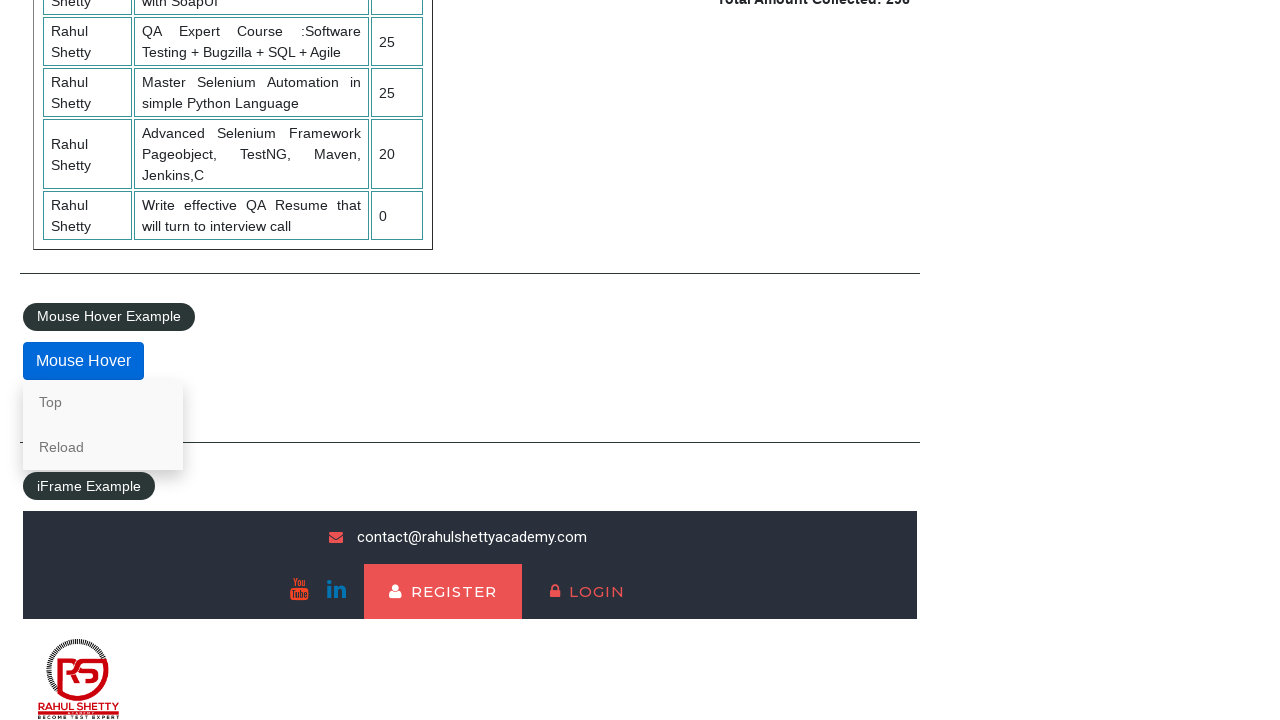

Clicked on Reload link in dropdown menu at (103, 447) on text=Reload
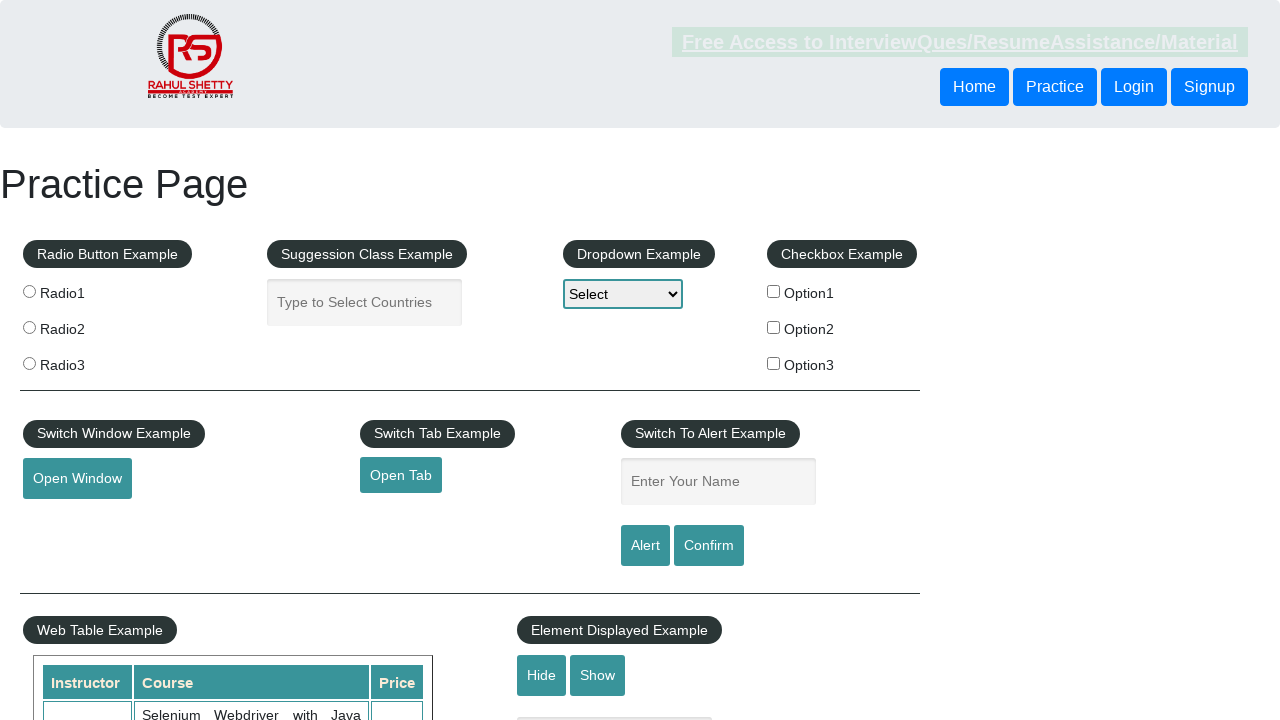

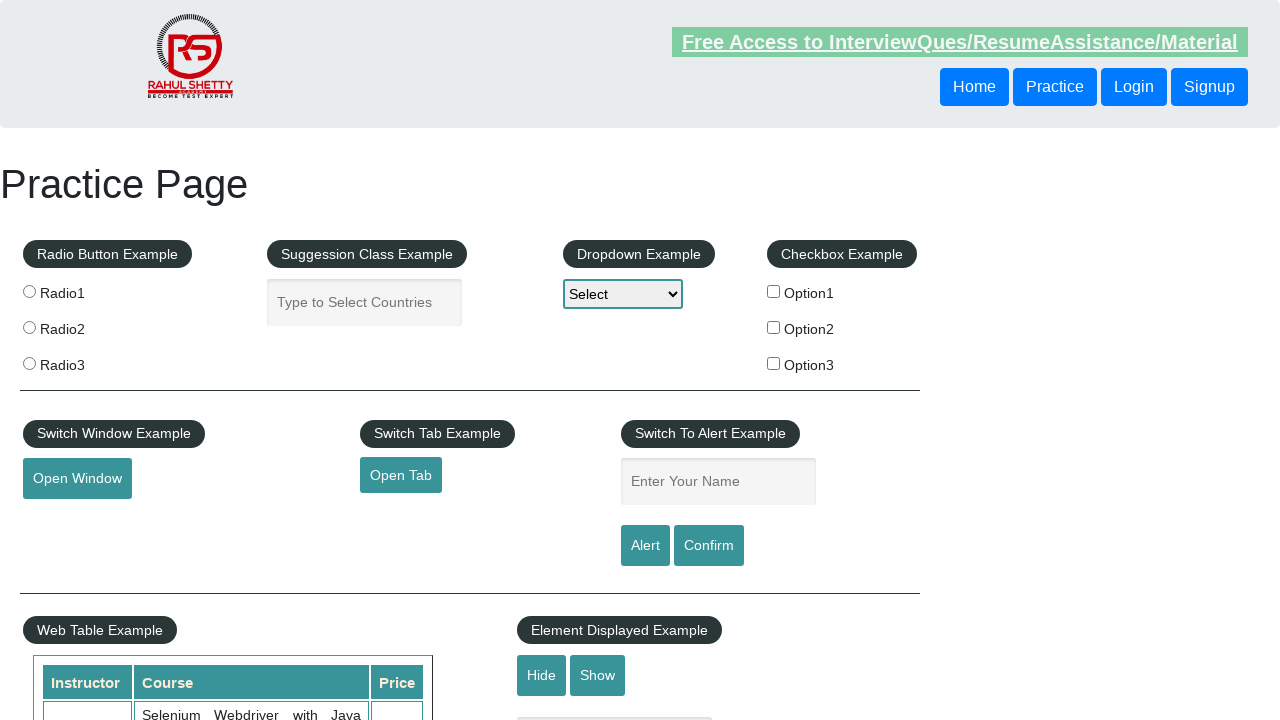